Opens nopcommerce website and then opens YouTube in a new browser window

Starting URL: https://www.nopcommerce.com/en

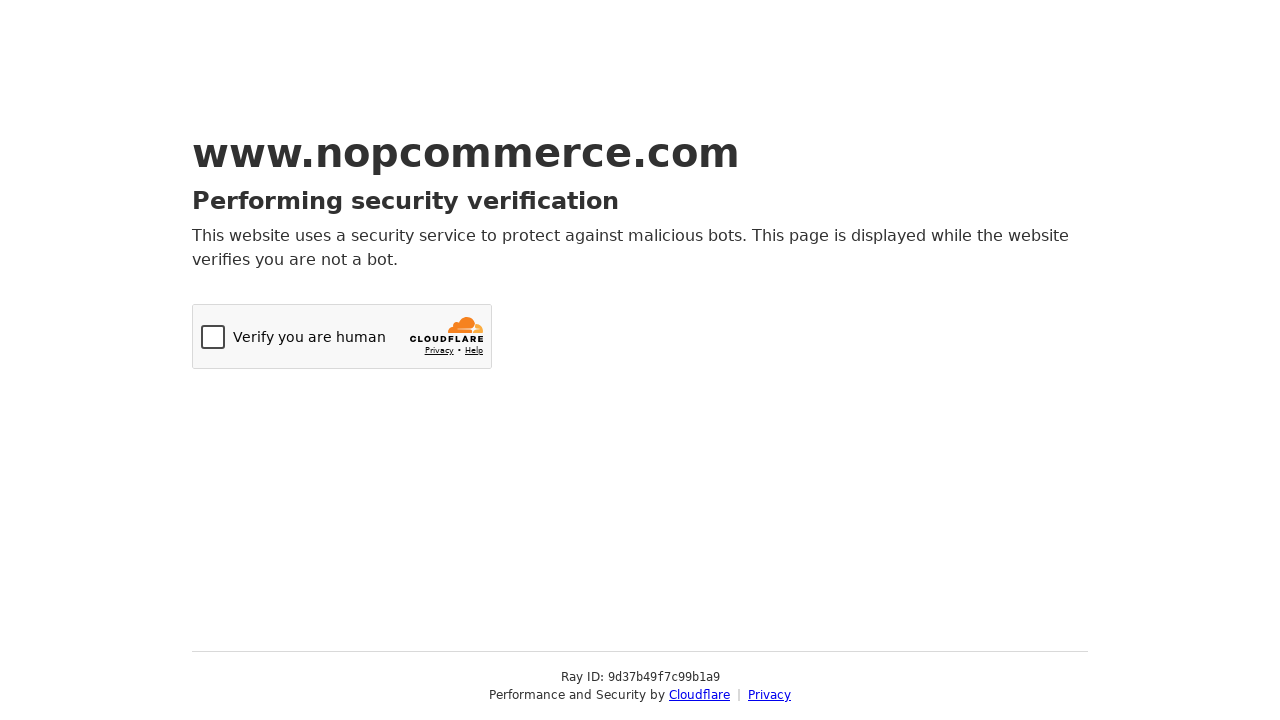

Created a new browser page/window
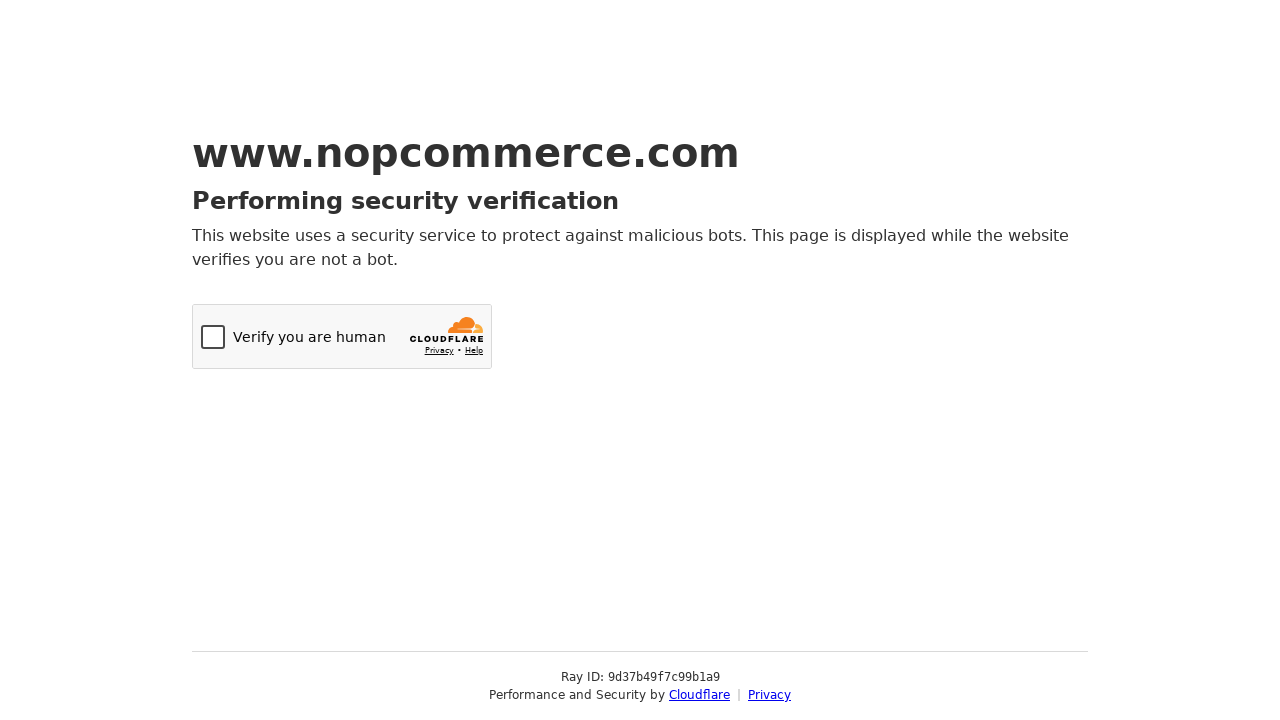

Navigated new page to YouTube video
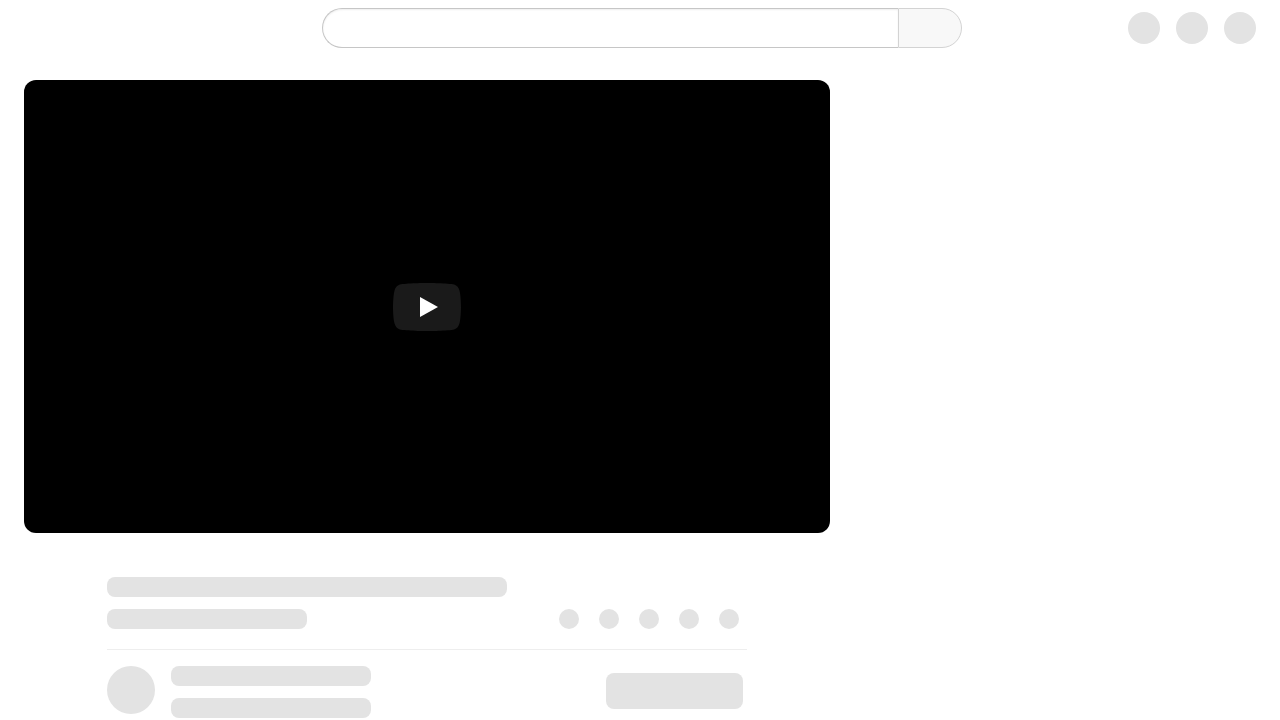

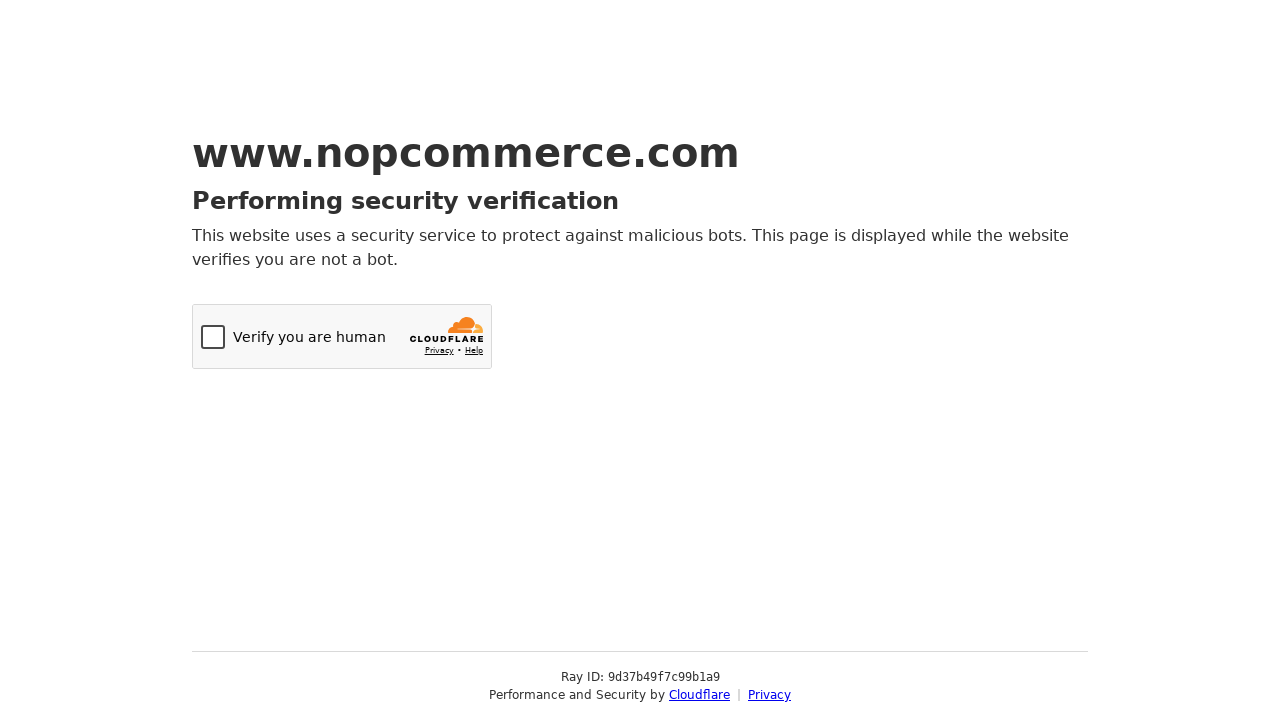